Tests the Selenium homepage by verifying the page title, checking that the WebDriver documentation button is visible, and clicking it to navigate to the documentation page.

Starting URL: https://selenium.dev

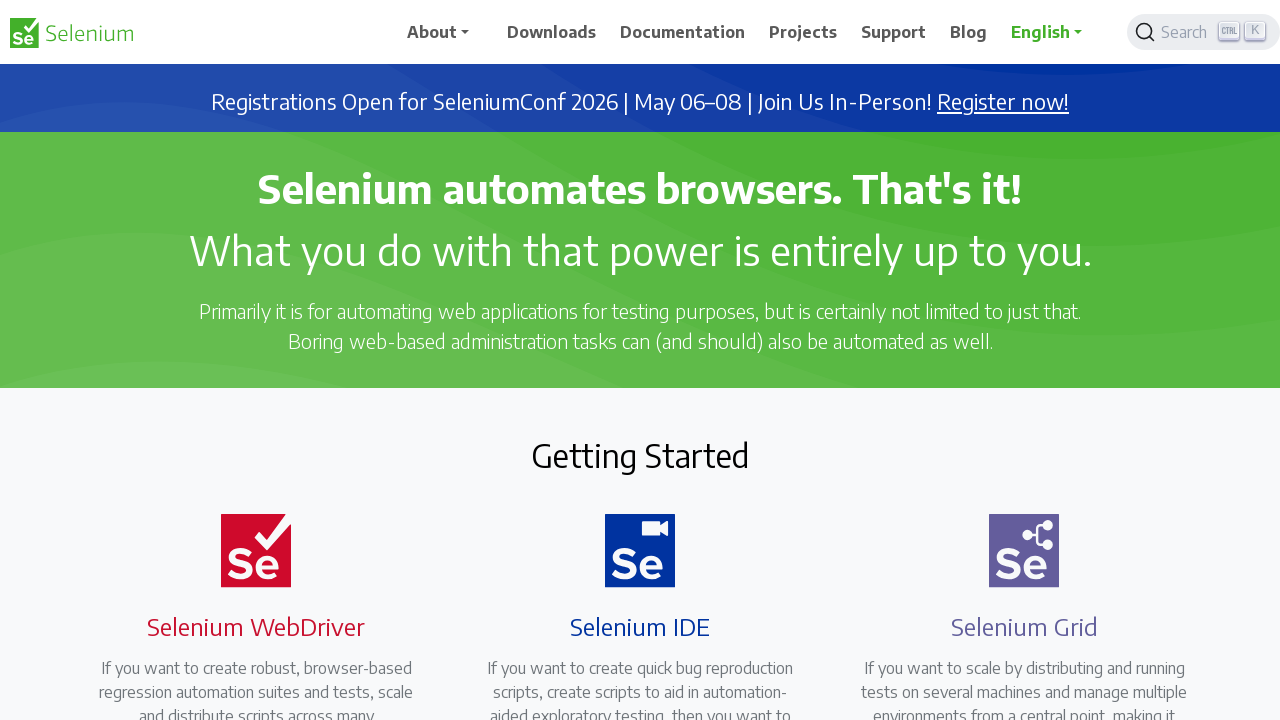

Verified page title is 'Selenium'
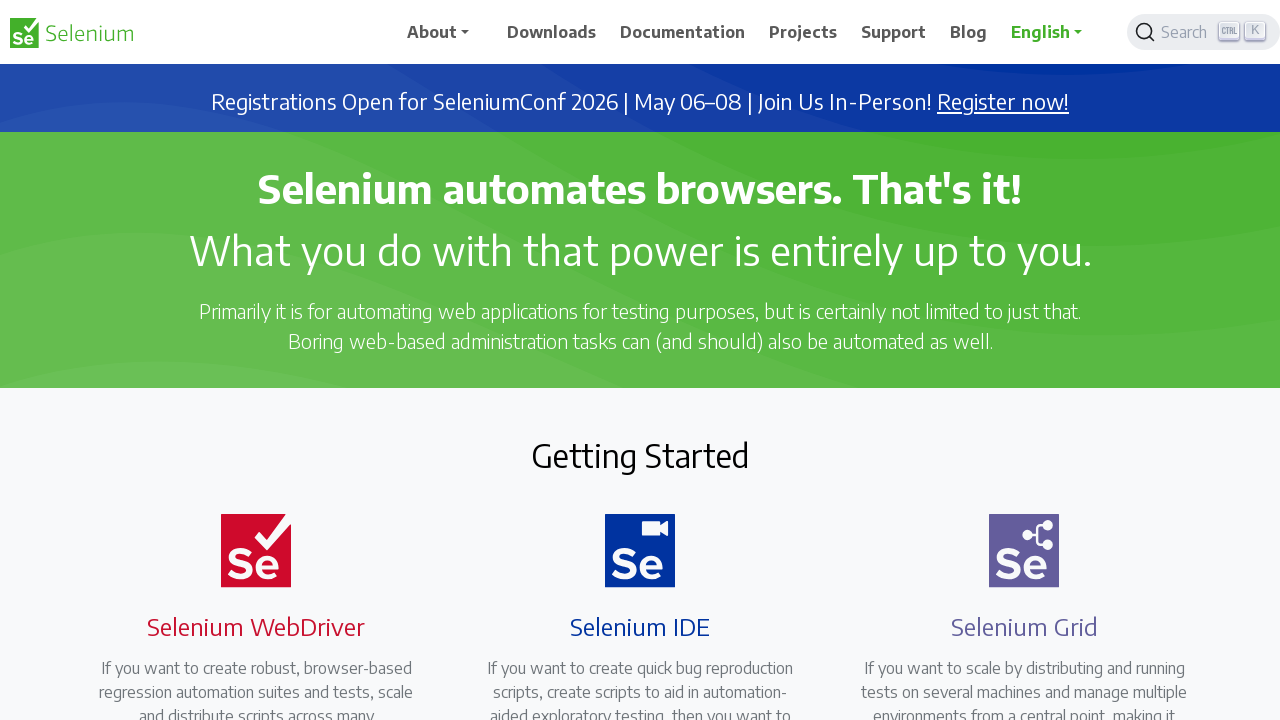

Located WebDriver button element
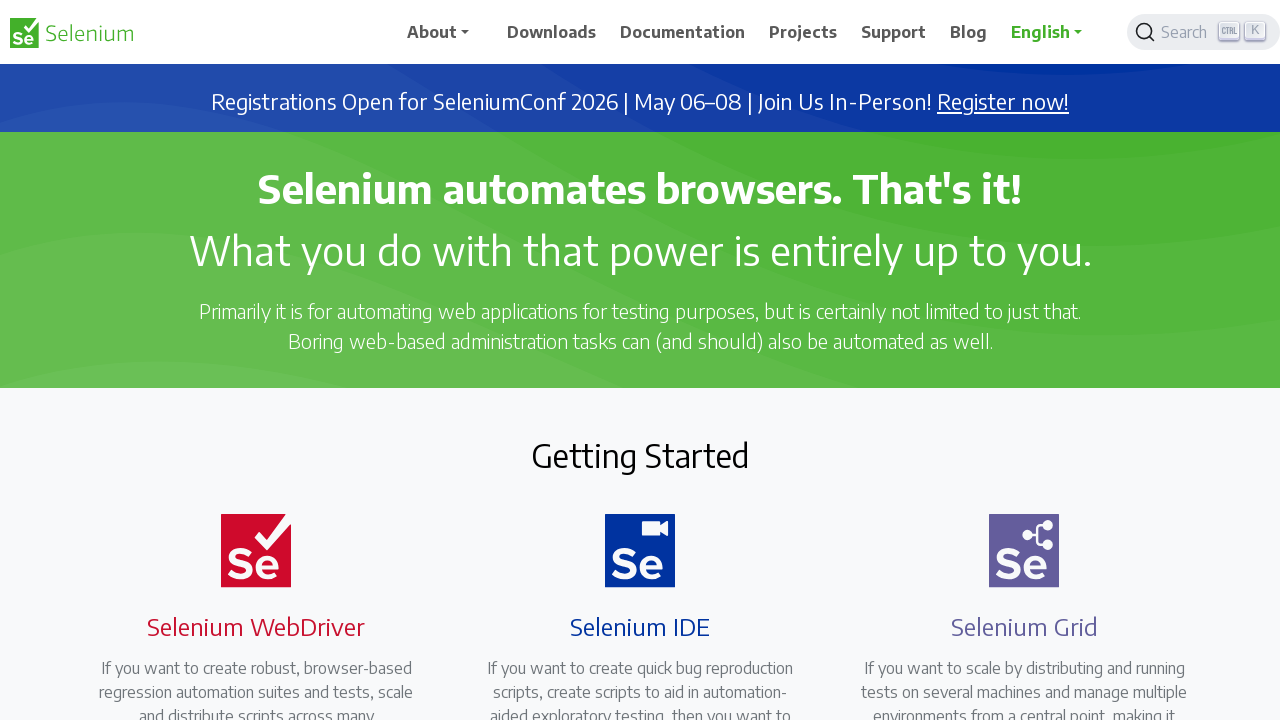

Verified WebDriver button is visible
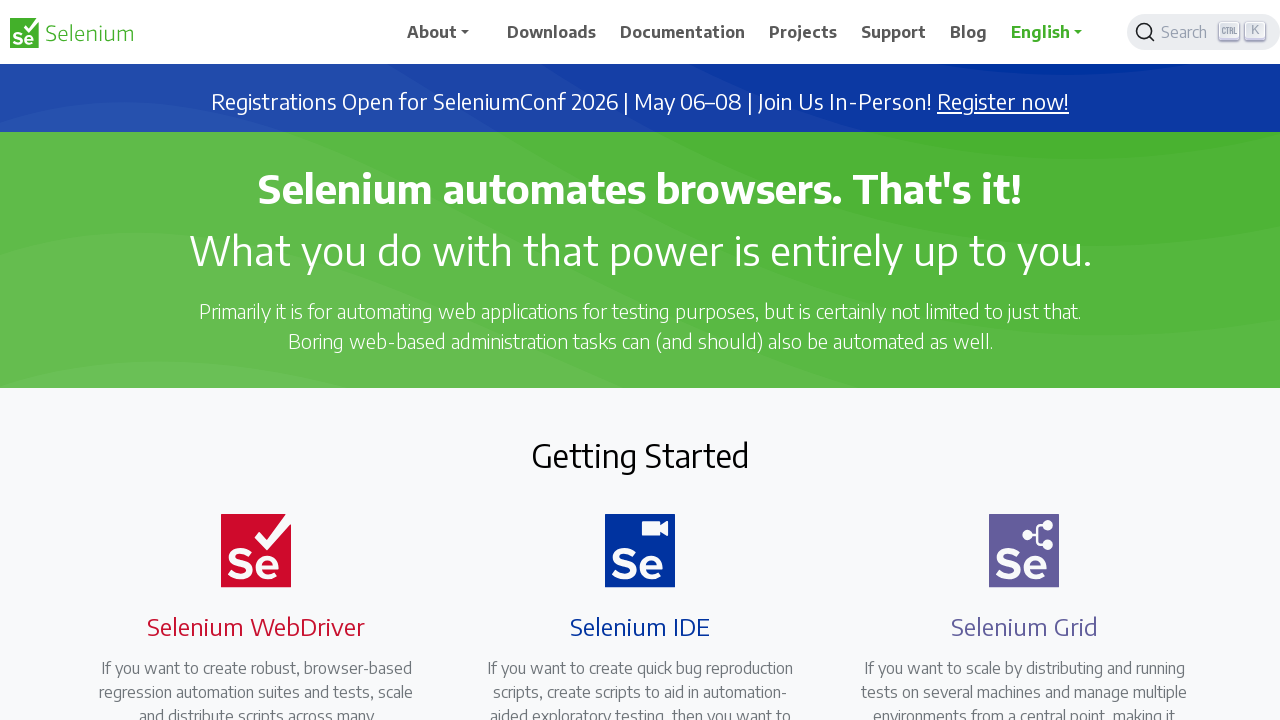

Clicked on WebDriver button to navigate to documentation at (244, 360) on .selenium-button.selenium-webdriver
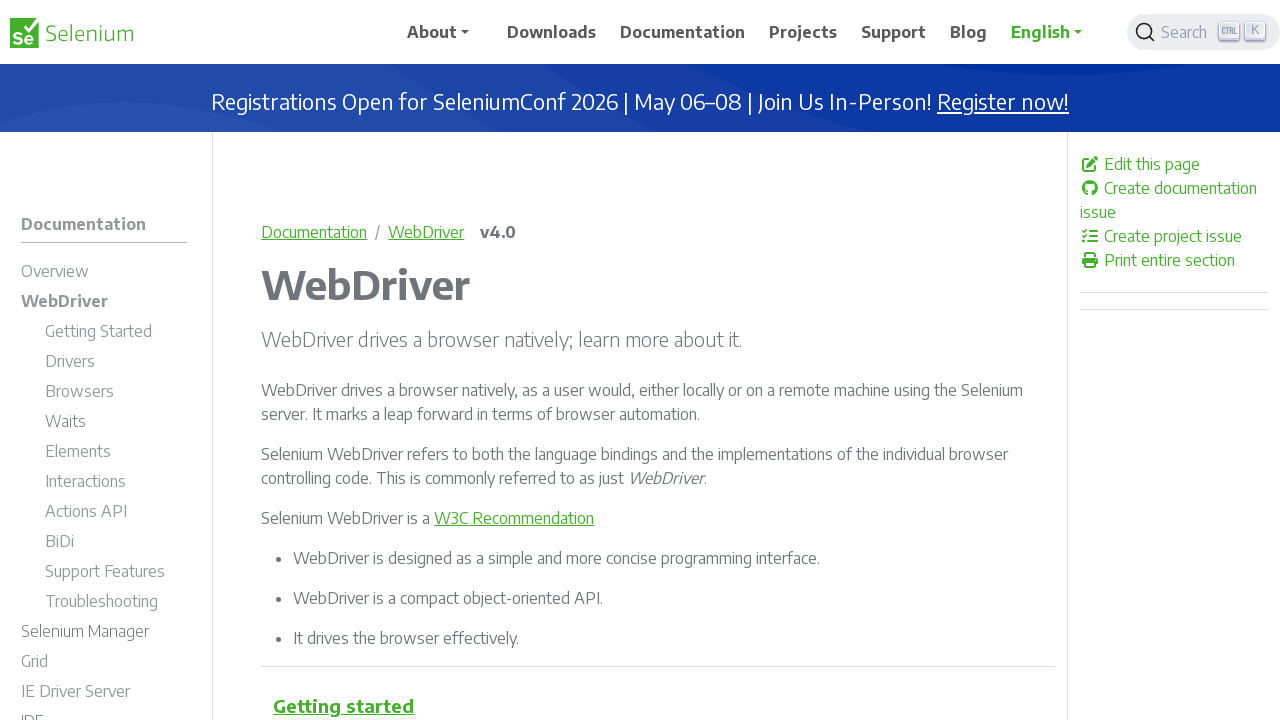

Waited for navigation to WebDriver documentation page
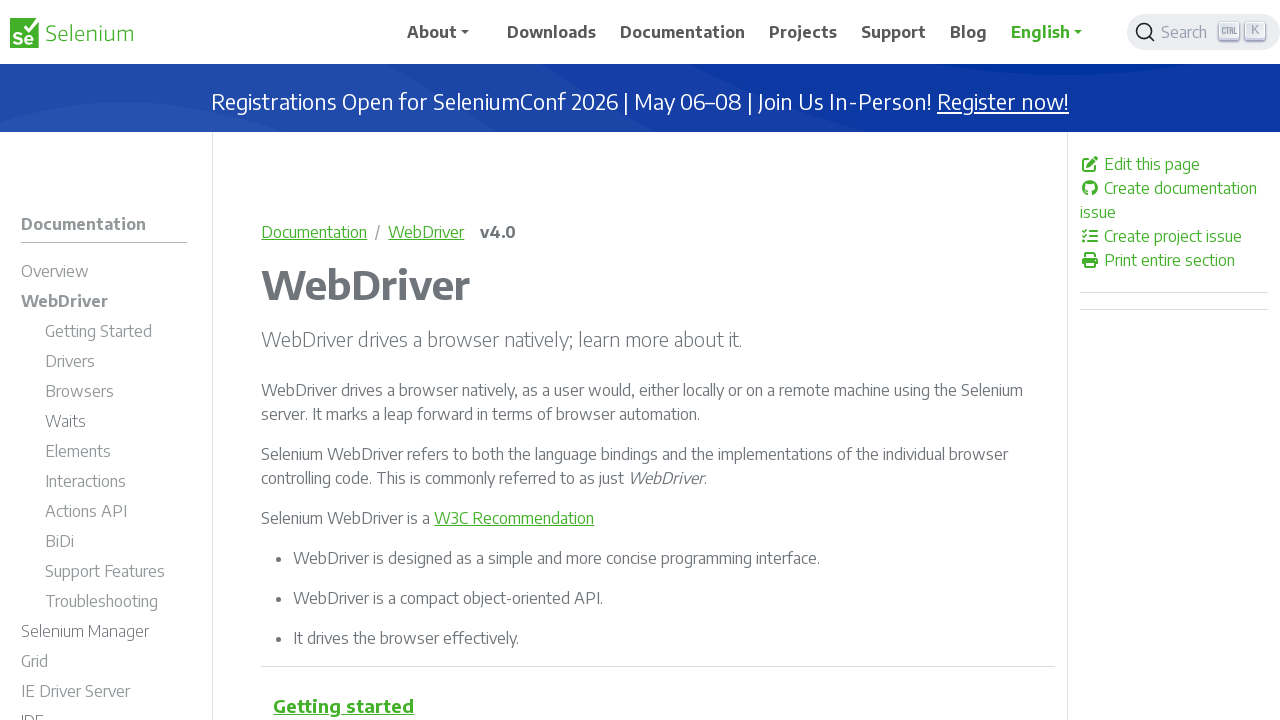

Verified URL is WebDriver documentation page
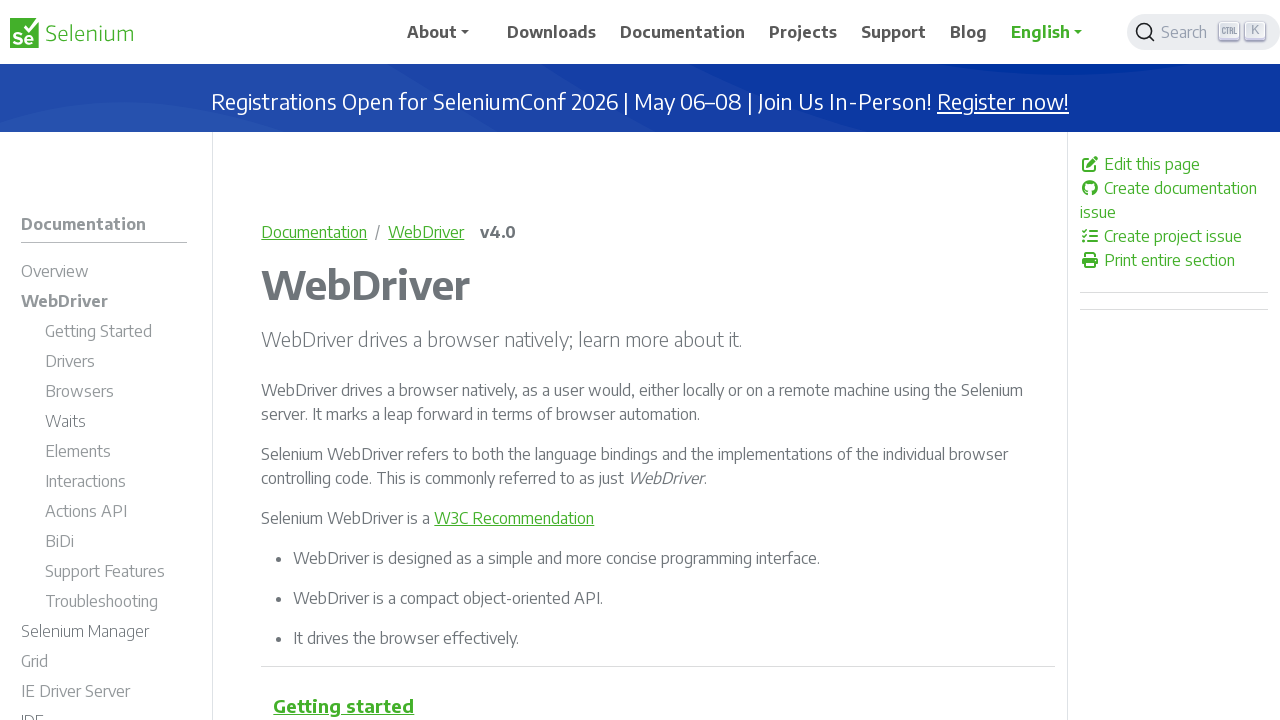

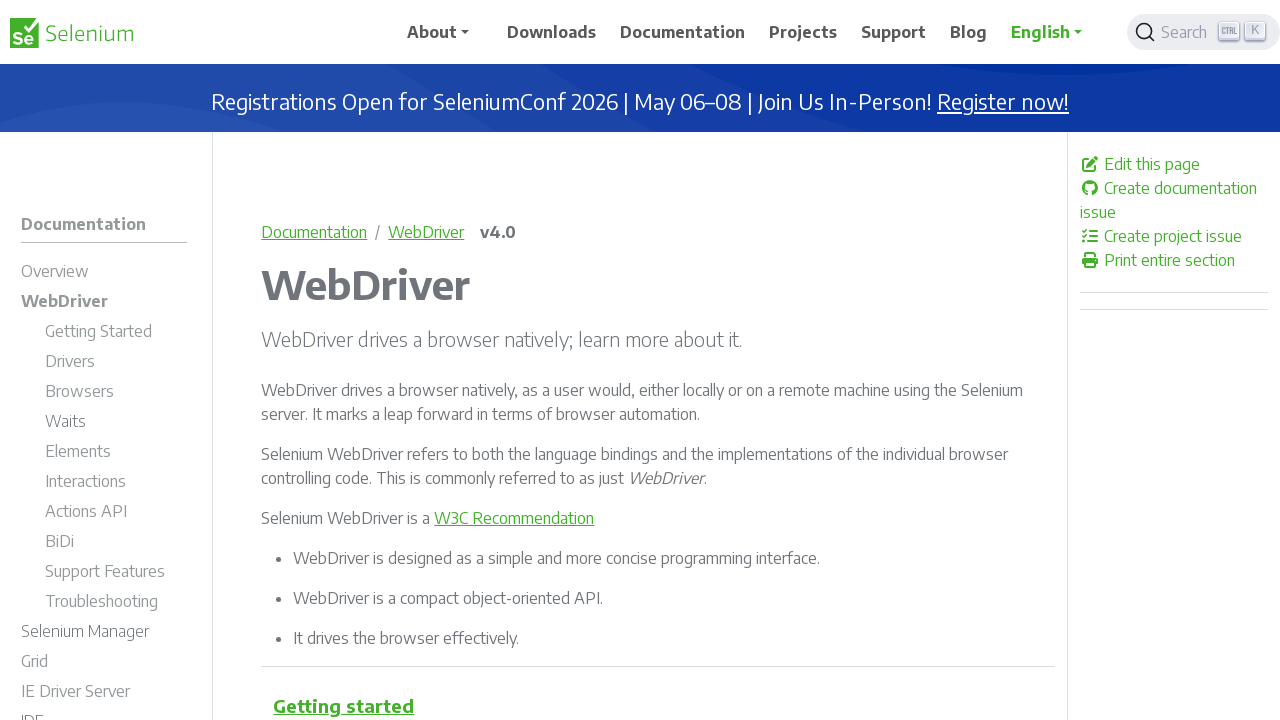